Tests dynamically loaded page elements by navigating to the Dynamic Loading section, going to Example 1, clicking Start, and verifying that the "Hello World!" message appears.

Starting URL: https://the-internet.herokuapp.com/

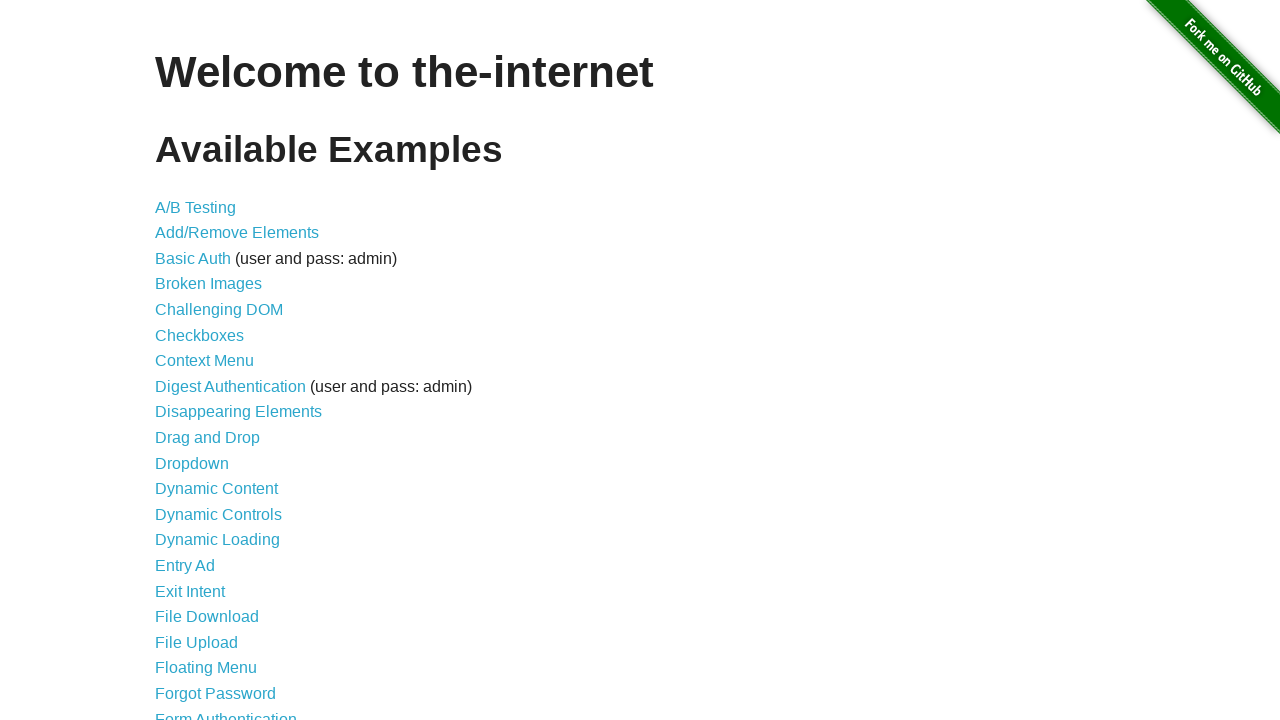

Clicked on 'Dynamic Loading' link at (218, 540) on internal:role=link[name="Dynamic Loading"i]
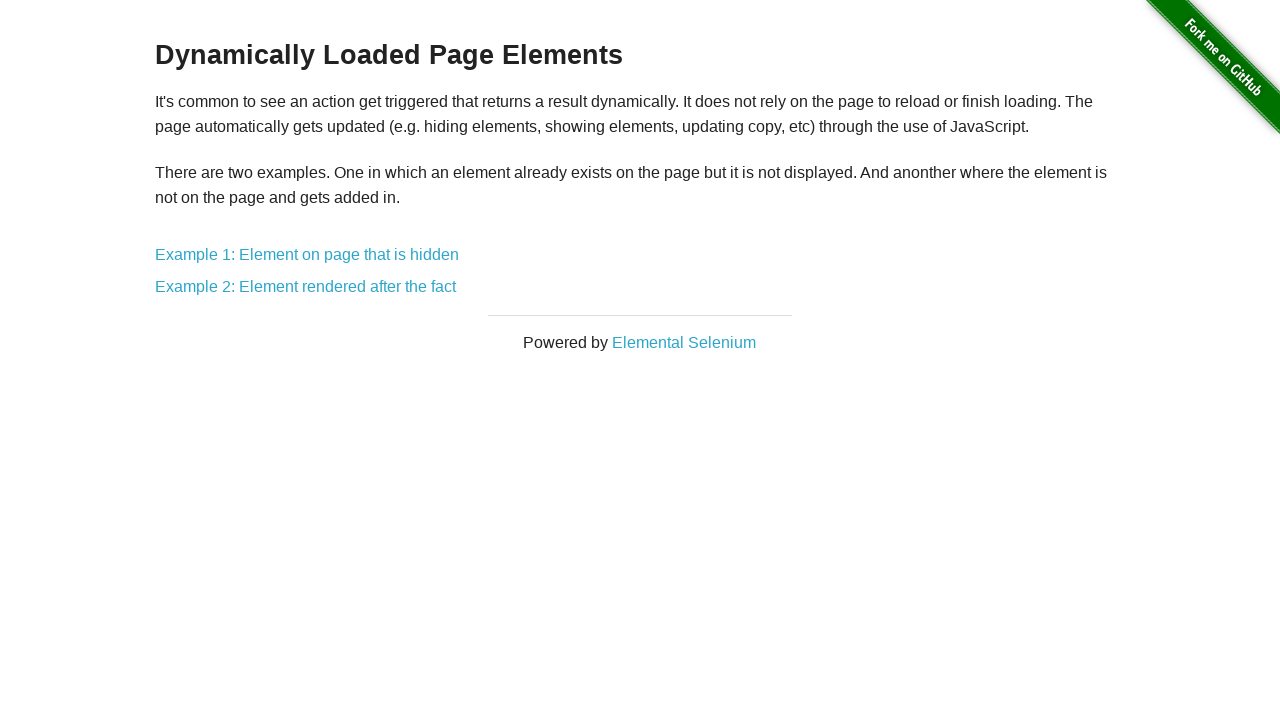

Verified 'Dynamically Loaded Page Elements' header is visible
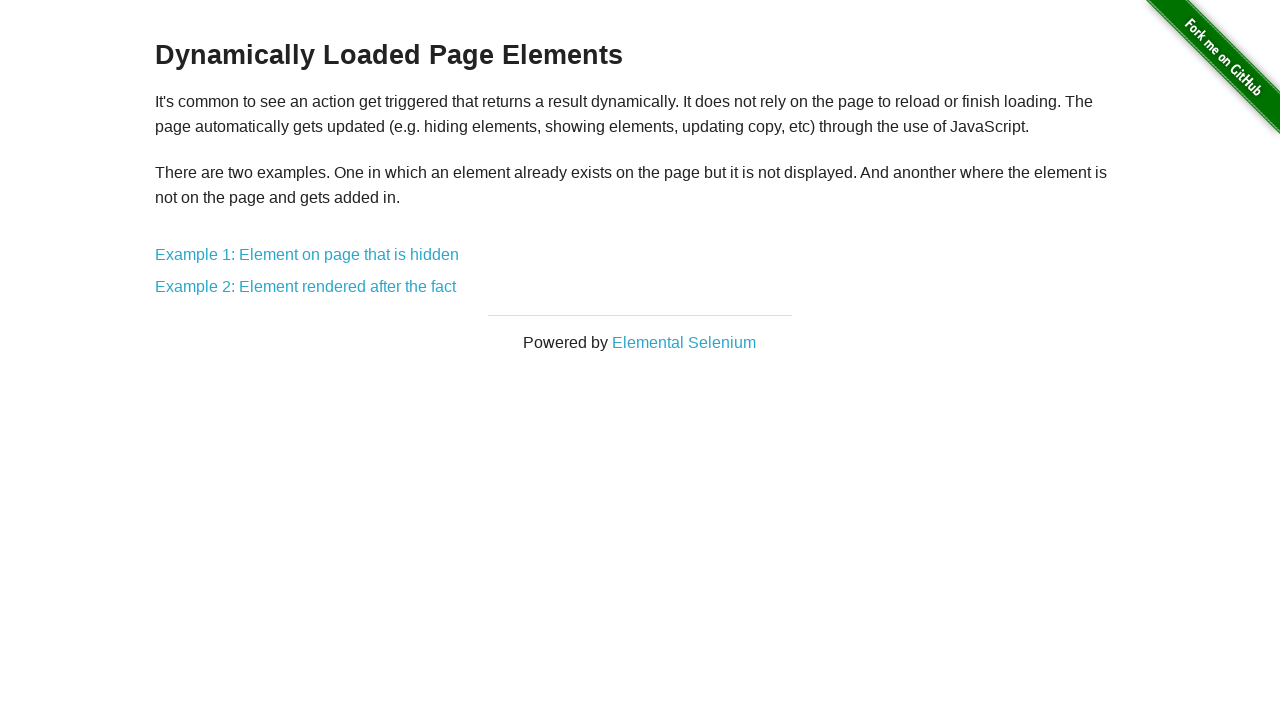

Clicked on 'Example 1: Element on page that is hidden' link at (307, 255) on internal:role=link[name="Example 1: Element on page that is hidden"i]
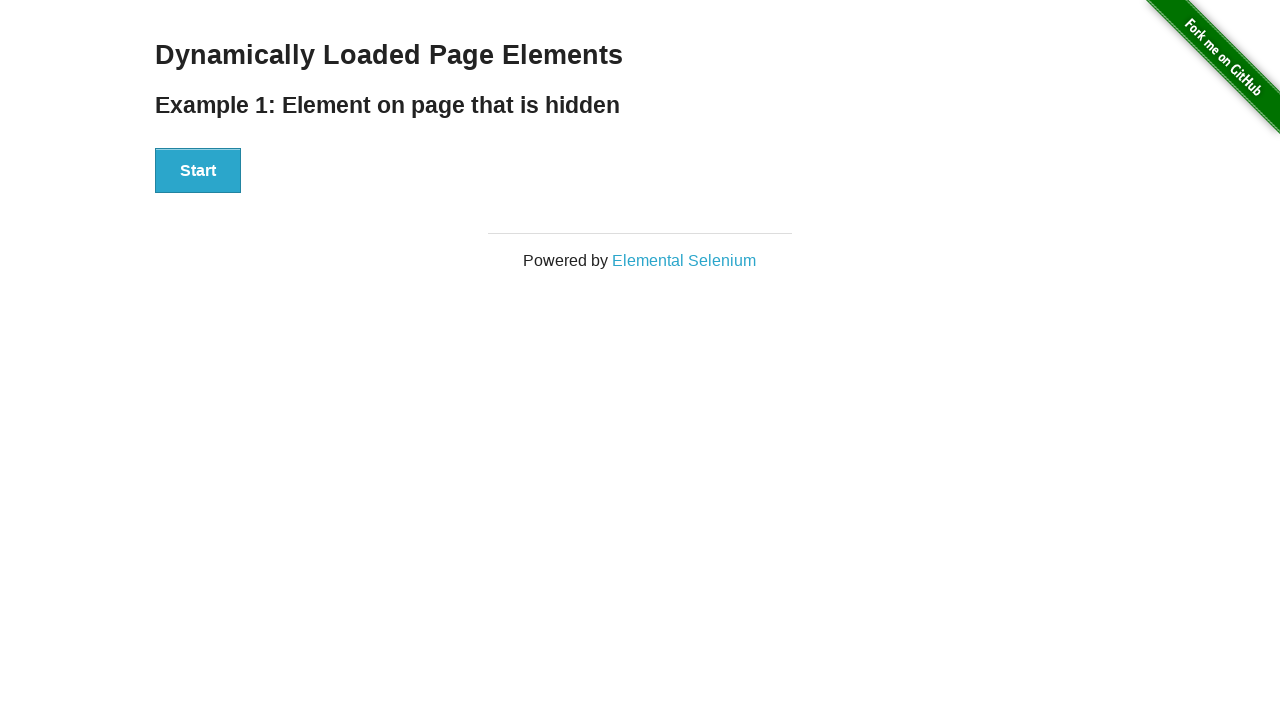

Verified header on Example 1 page loaded
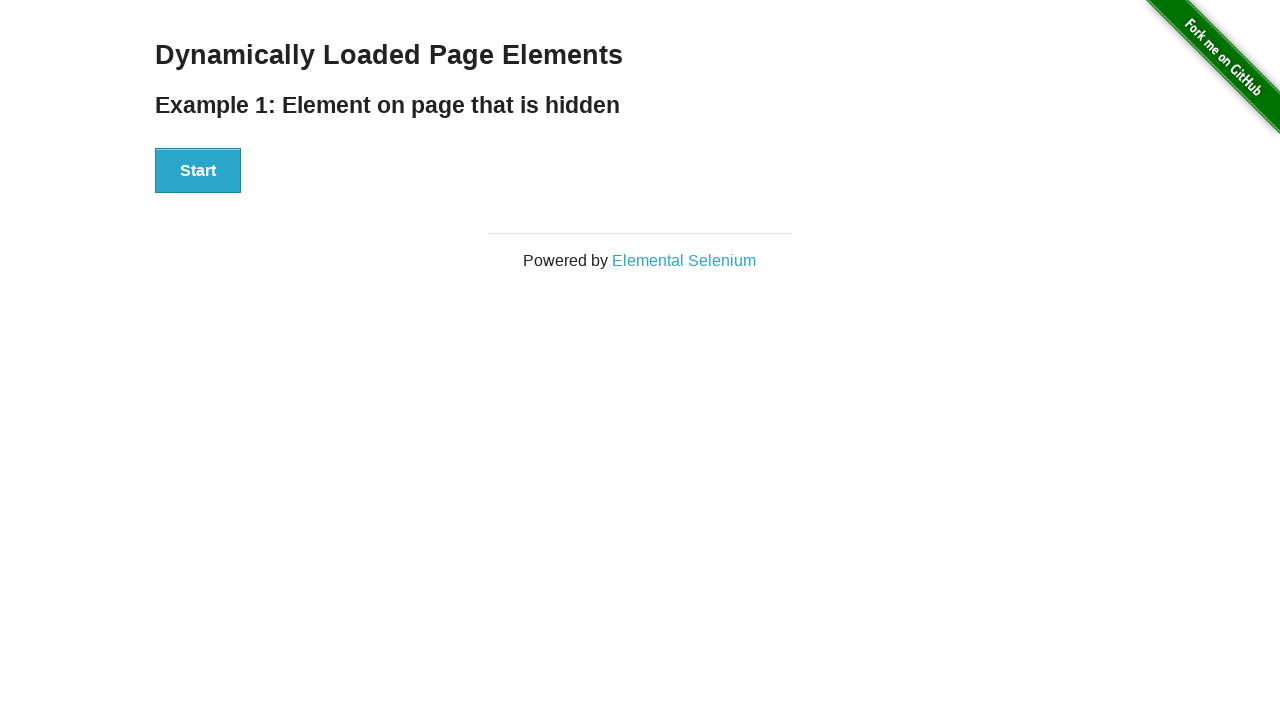

Clicked Start button at (198, 171) on button
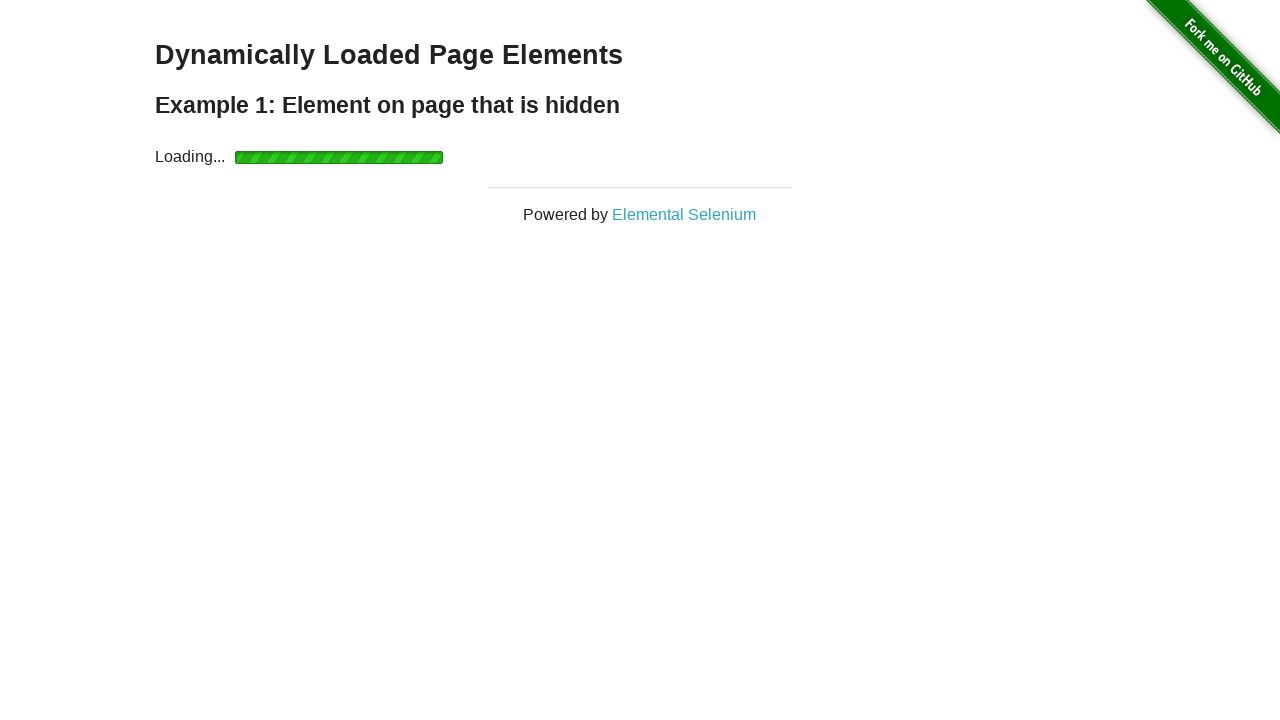

Waited for 'Hello World!' message element to appear
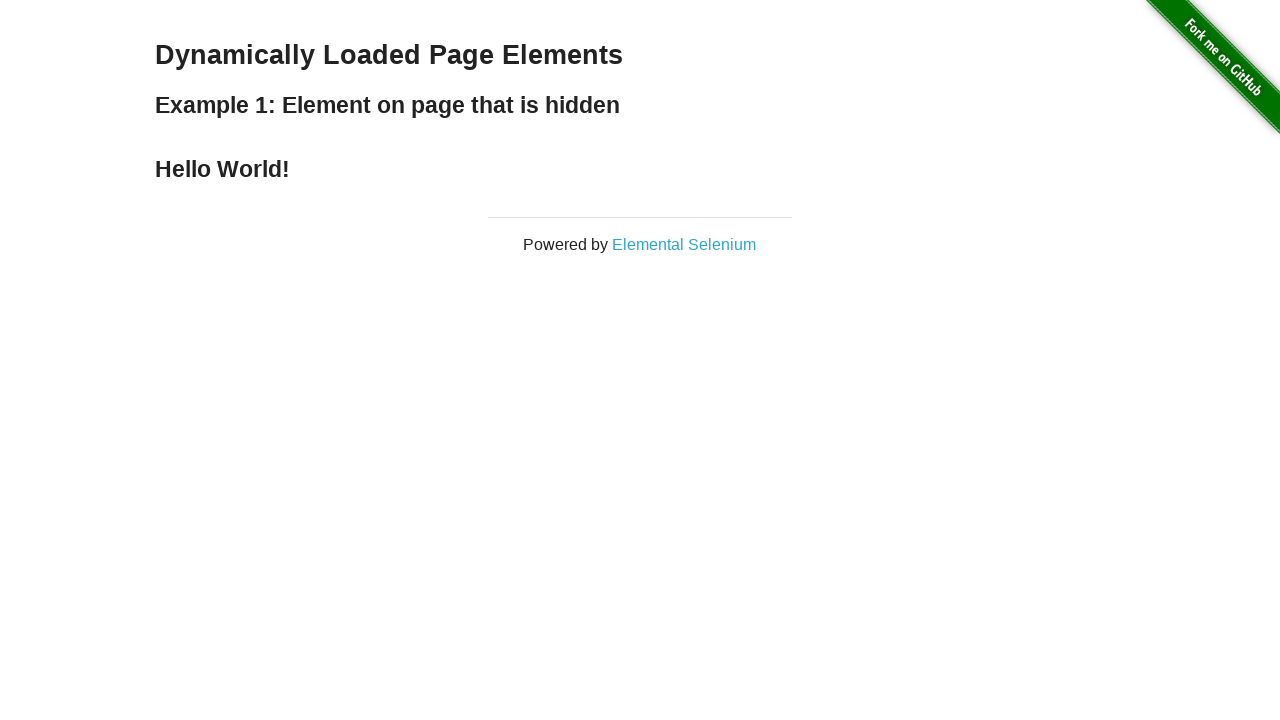

Retrieved text content from message element
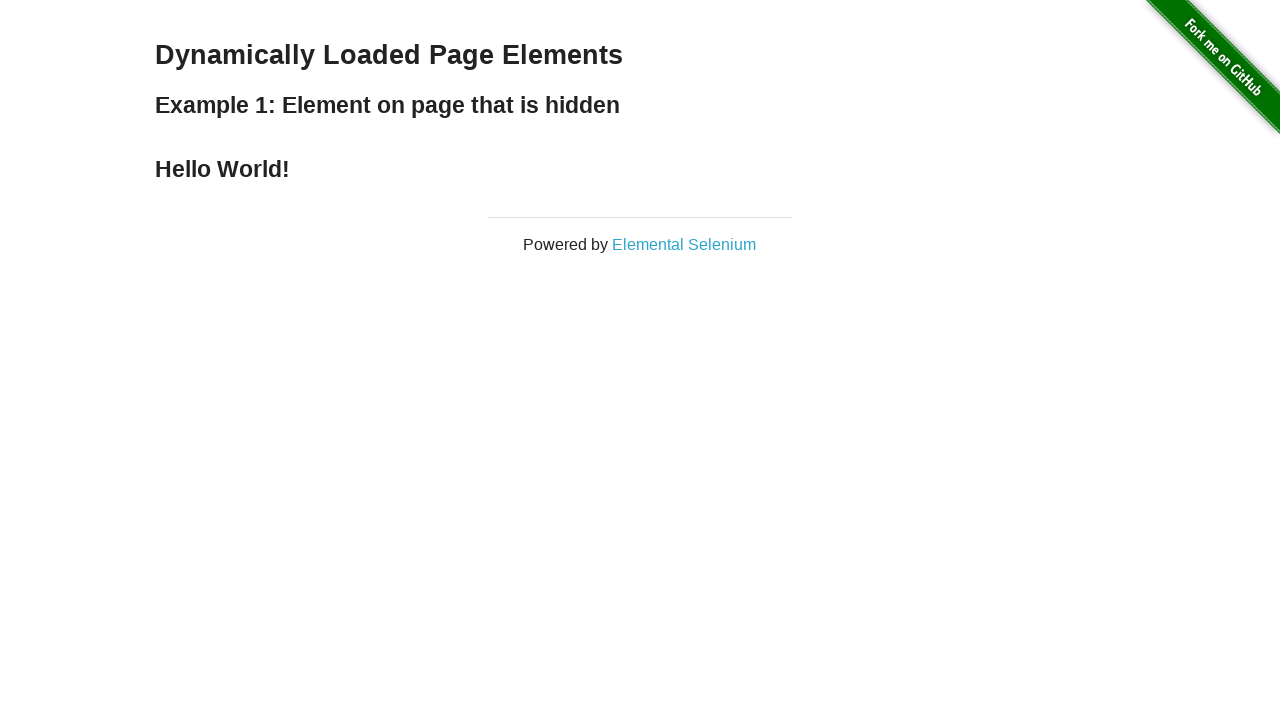

Verified message text equals 'Hello World!'
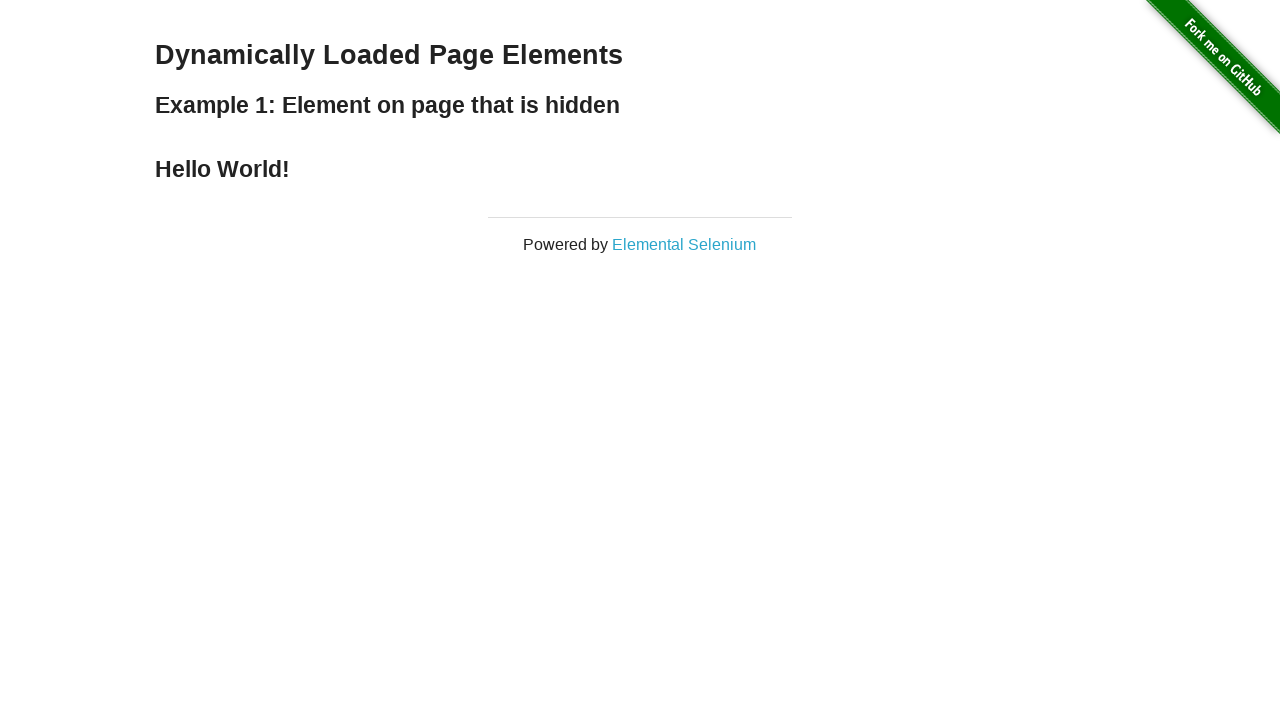

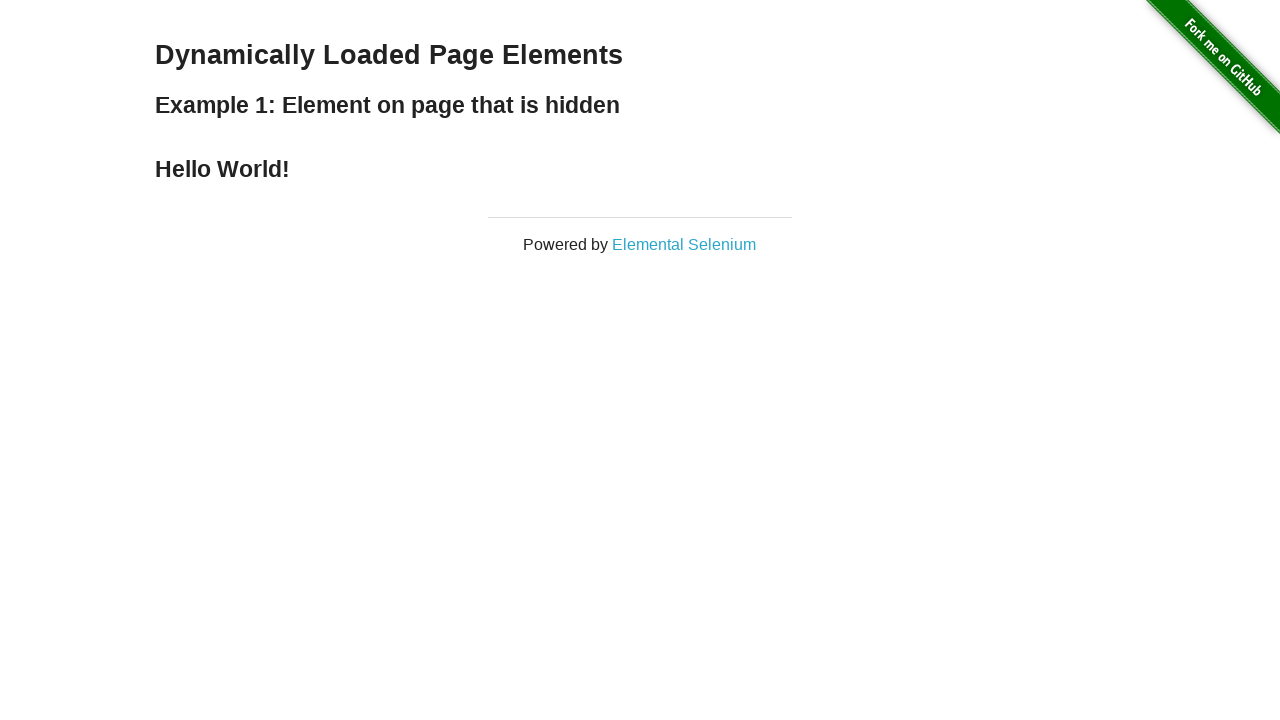